Navigates to a library app website and verifies that input elements are present on the page

Starting URL: https://library-app.firebaseapp.com

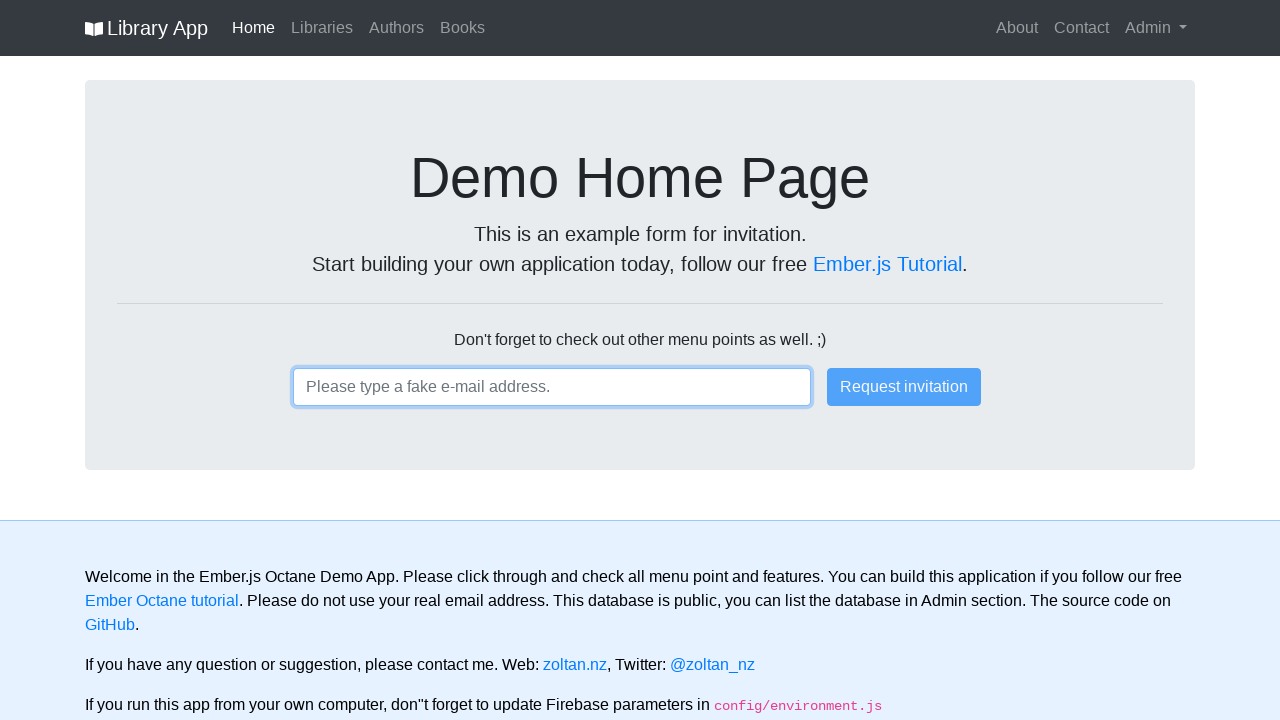

Navigated to library app website at https://library-app.firebaseapp.com
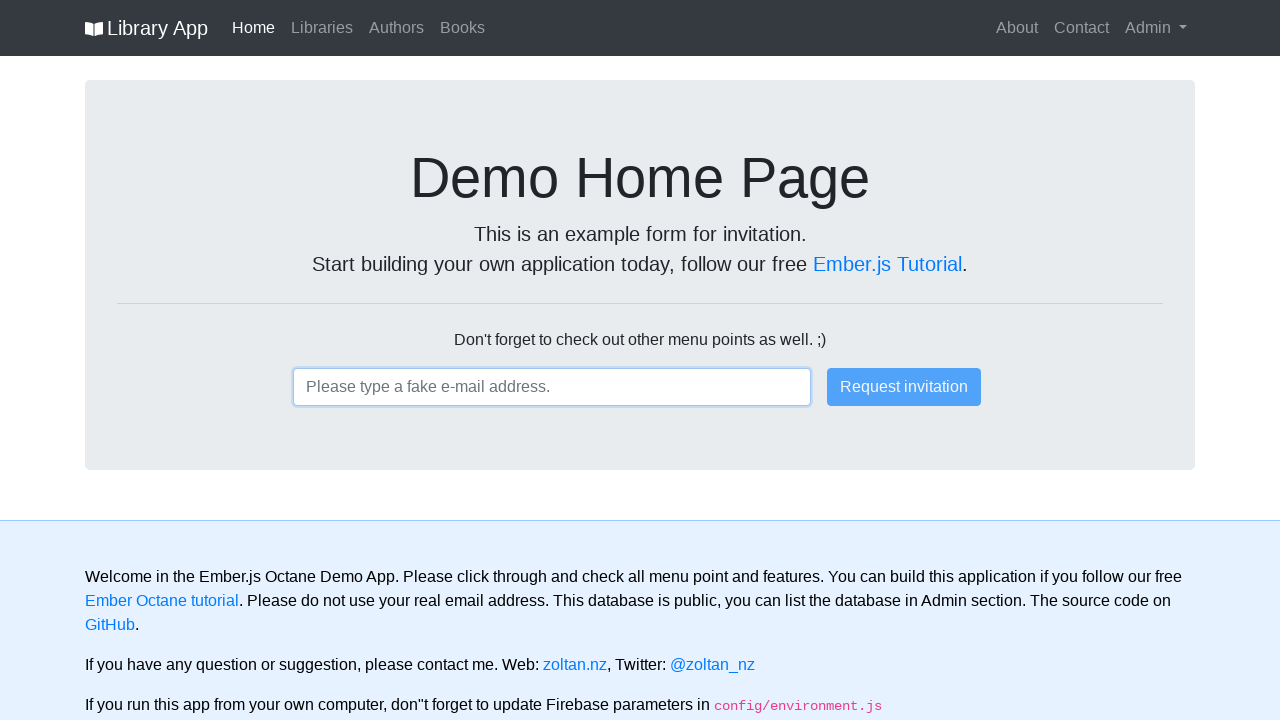

Input elements are present on the page
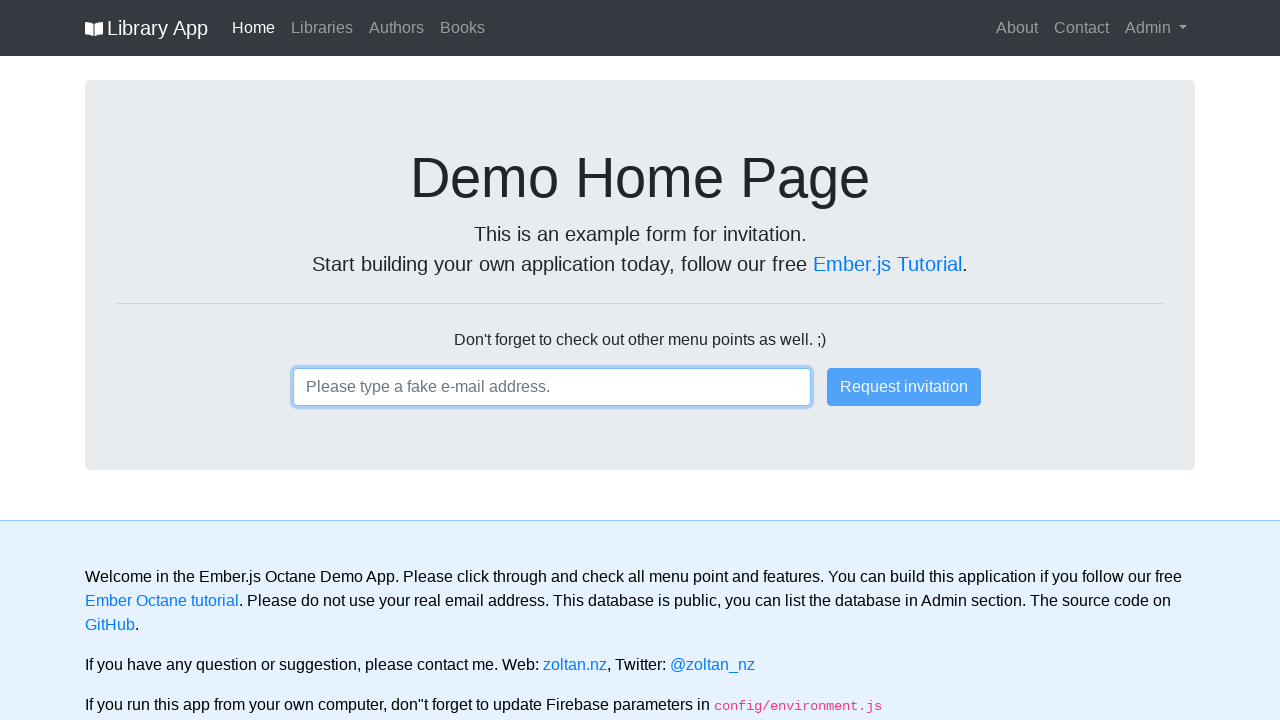

Verified that input elements are present on the page
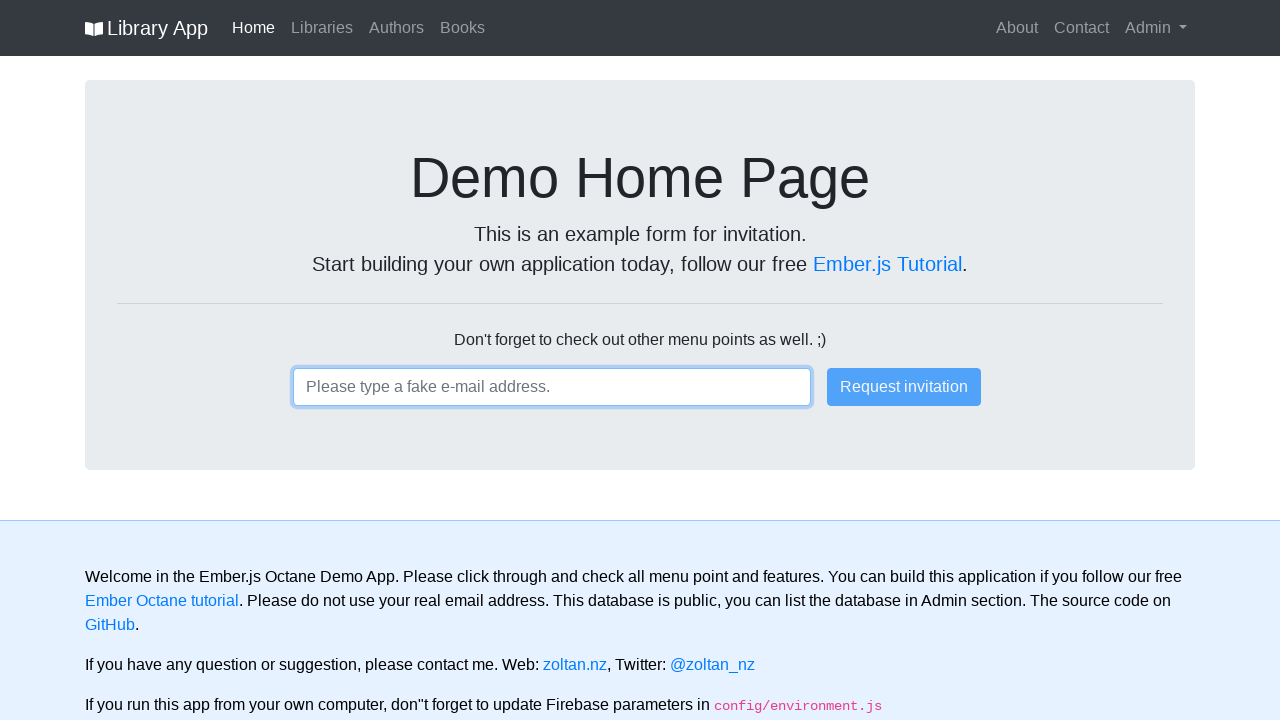

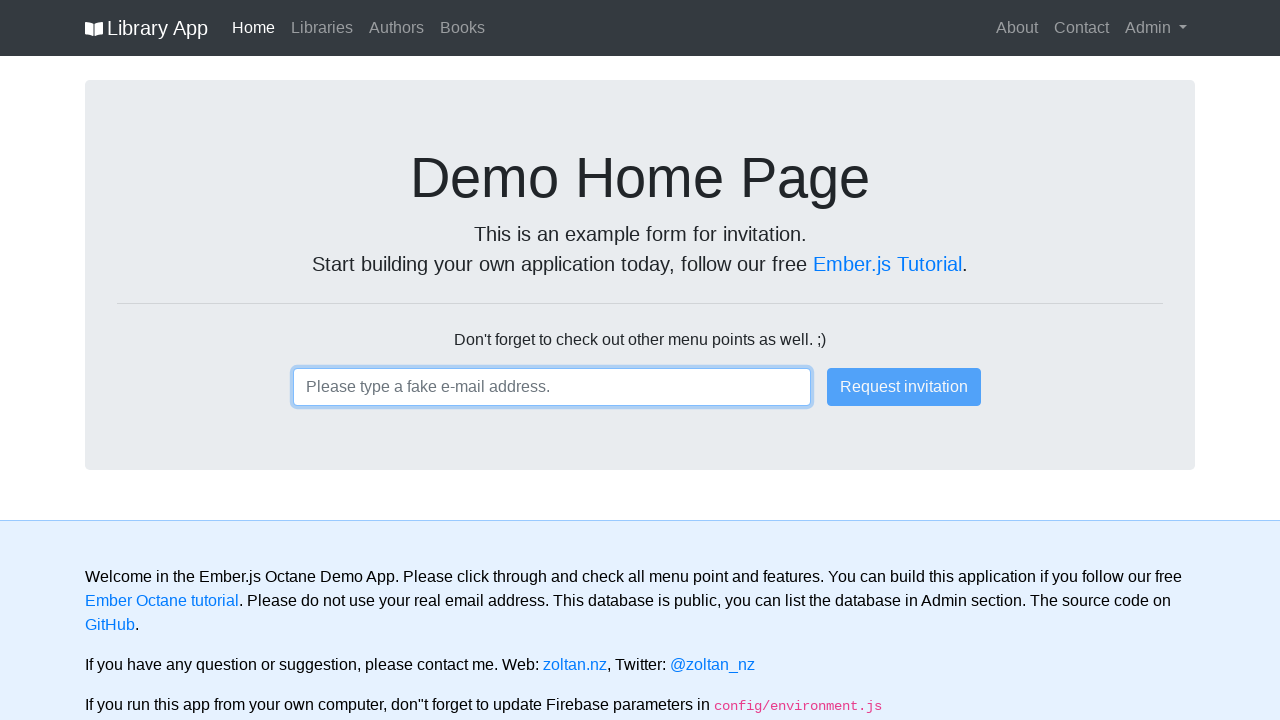